Tests pressing the tab key without targeting a specific element first and verifies the page displays the correct key press result.

Starting URL: http://the-internet.herokuapp.com/key_presses

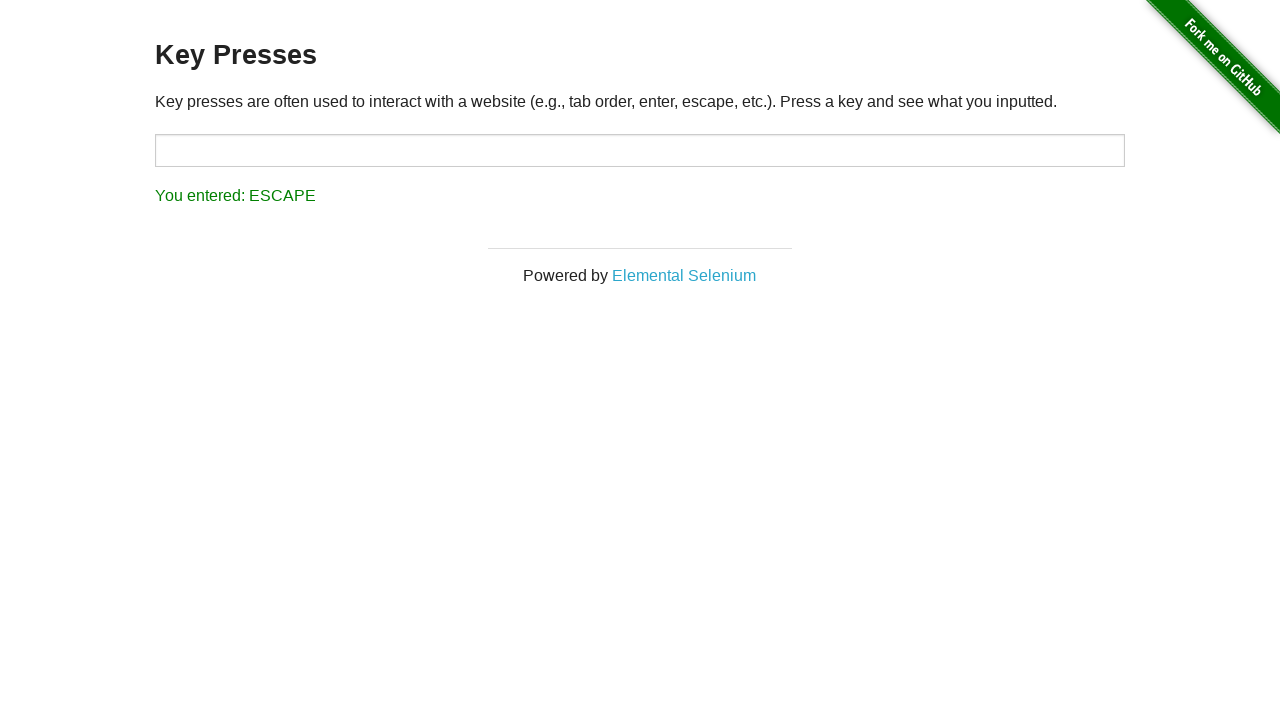

Navigated to key presses test page
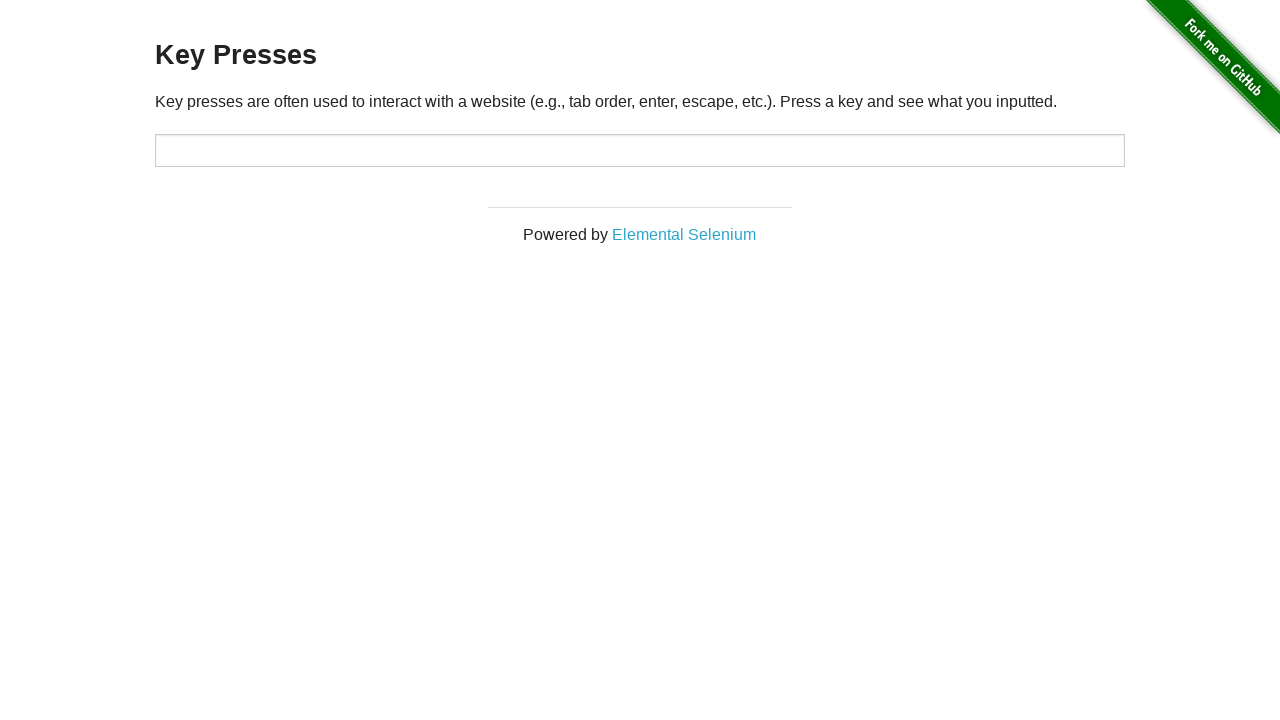

Pressed Tab key without targeting specific element
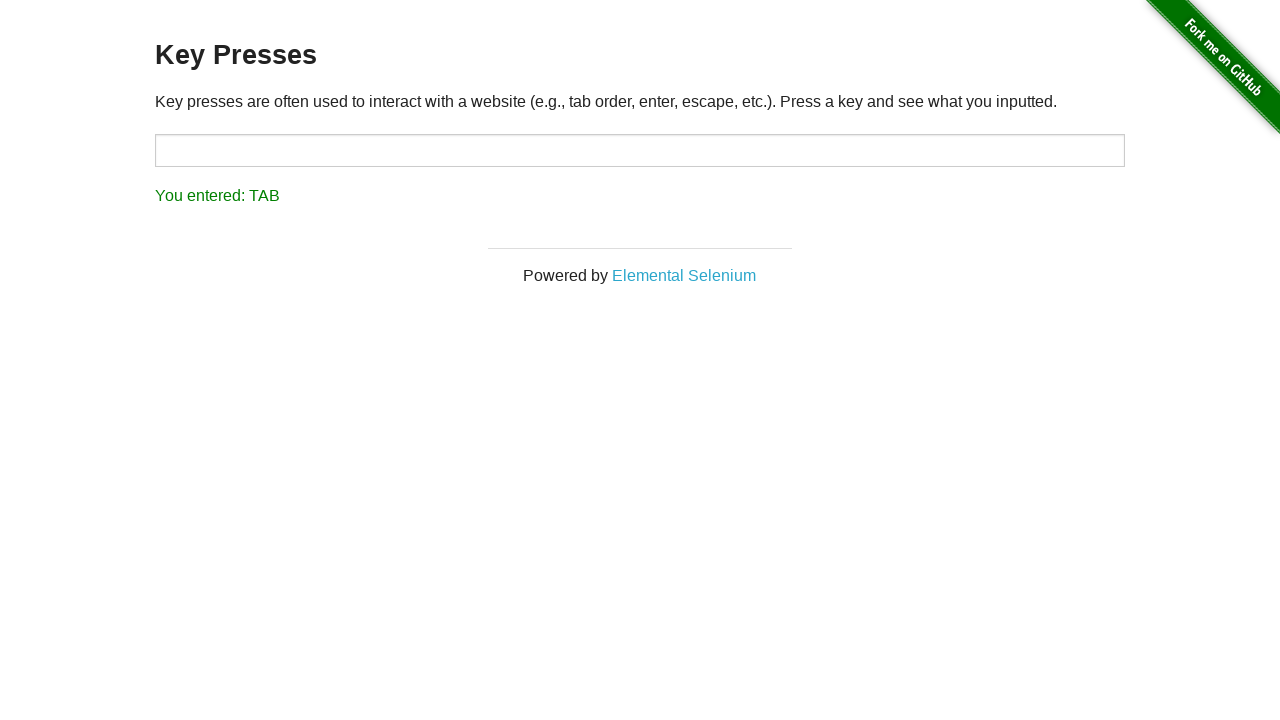

Result element loaded and visible
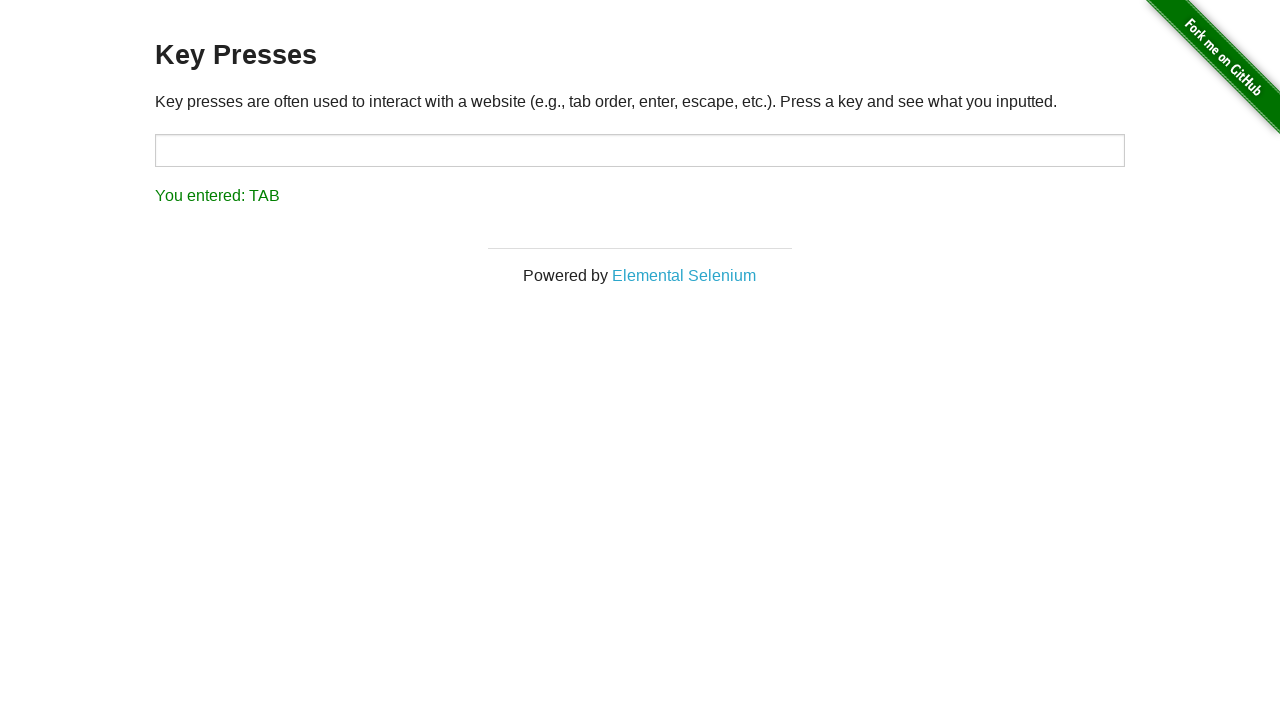

Retrieved result text: 'You entered: TAB'
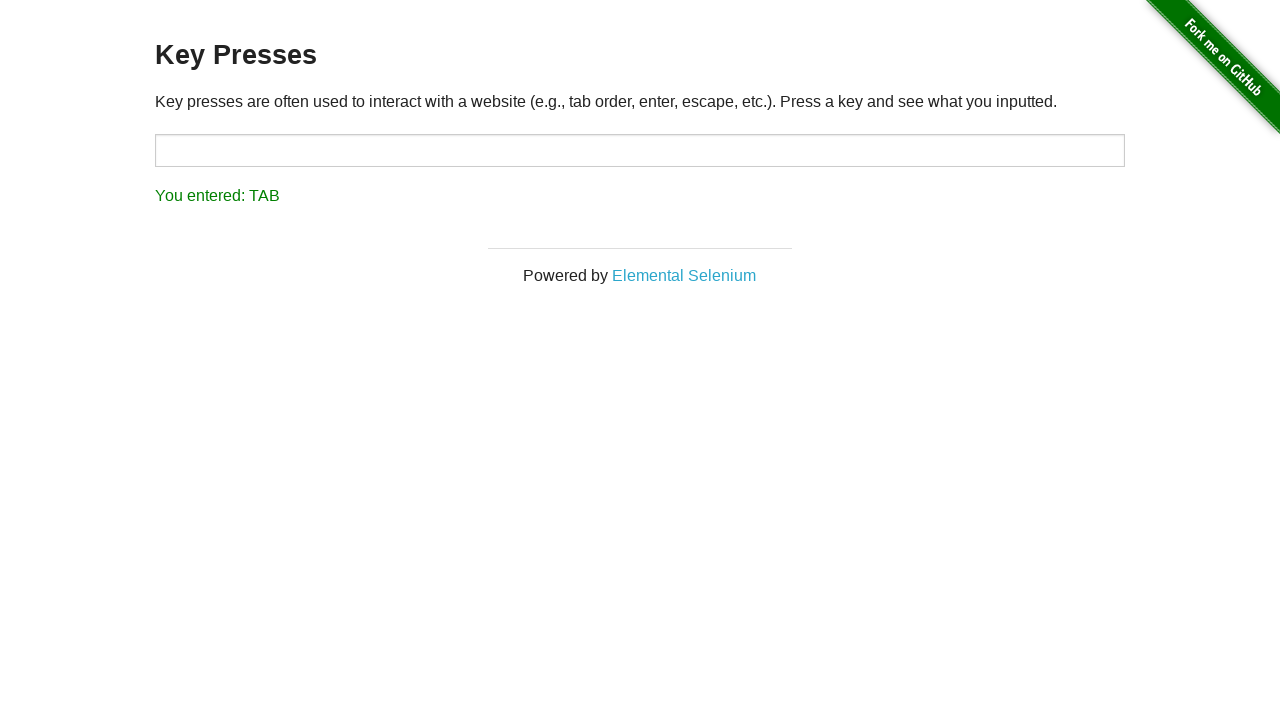

Assertion passed: Tab key press correctly displayed as 'You entered: TAB'
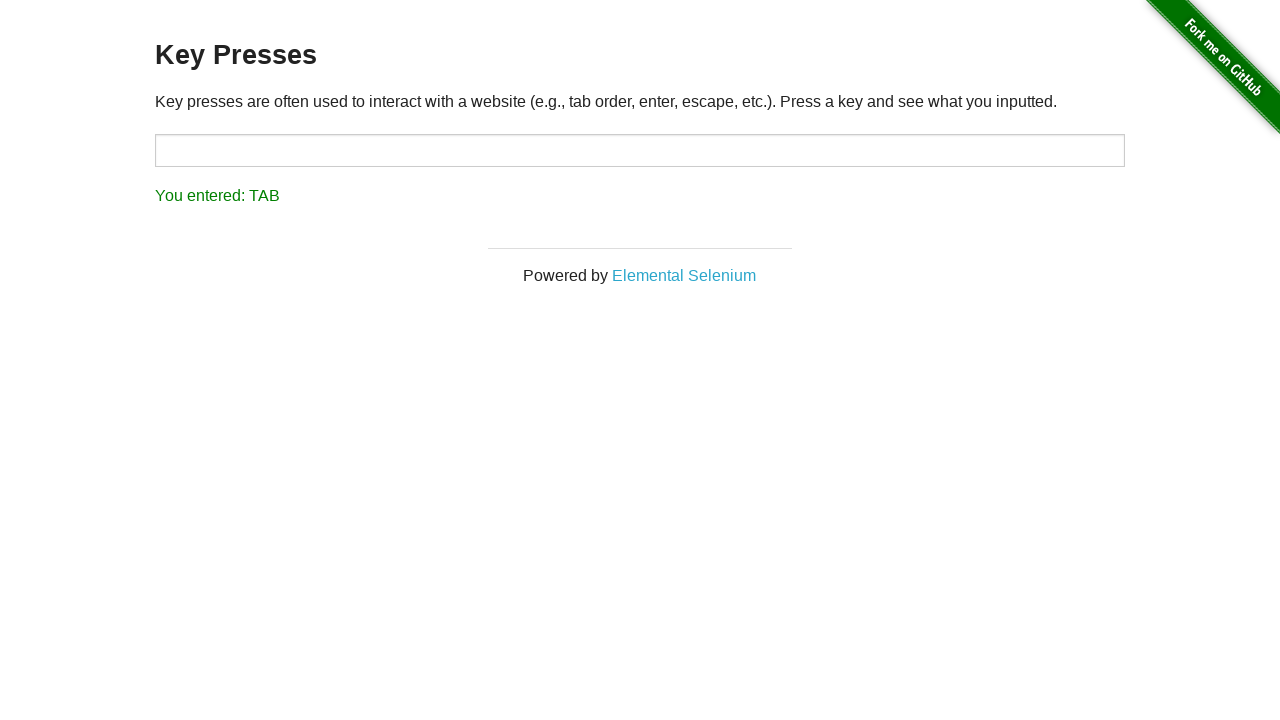

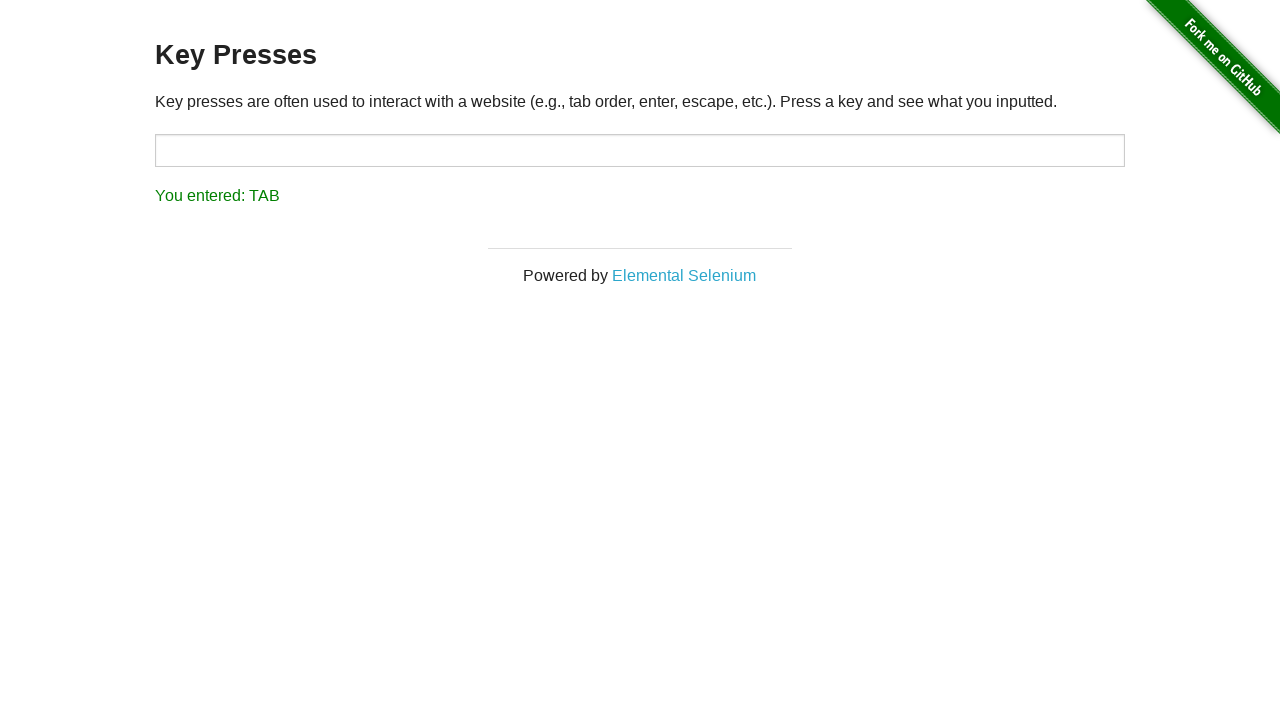